Tests iFrame interaction by navigating to an iFrame page, switching to an email subscription iframe, filling in an email address and clicking subscribe, then verifying the success message

Starting URL: https://practice.expandtesting.com/

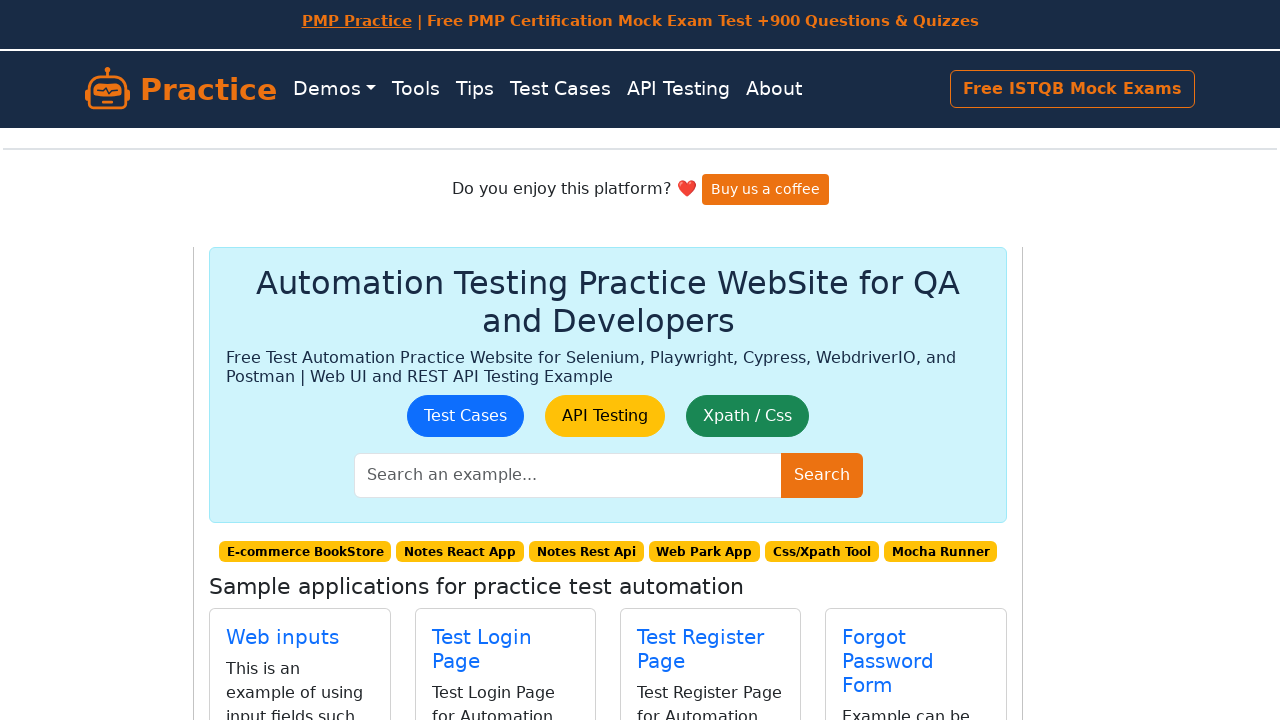

Clicked on IFrame link to navigate to iframe page at (260, 400) on text="IFrame"
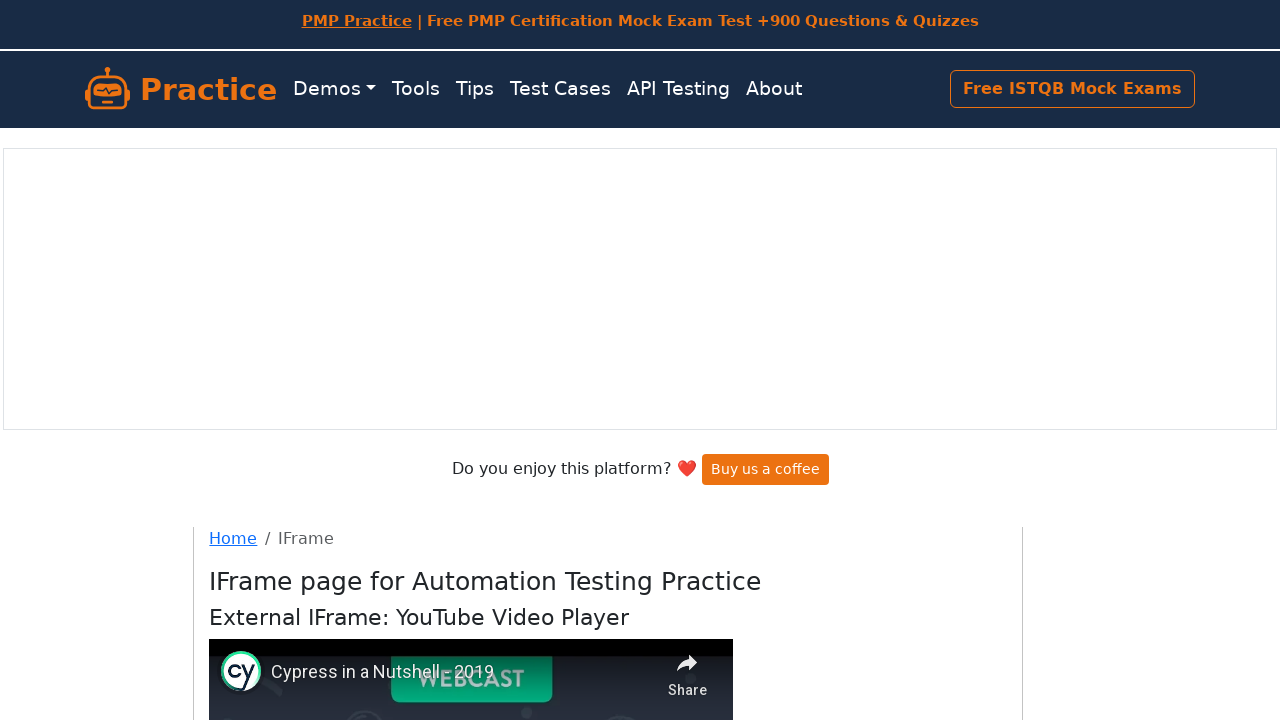

Located email subscribe iframe
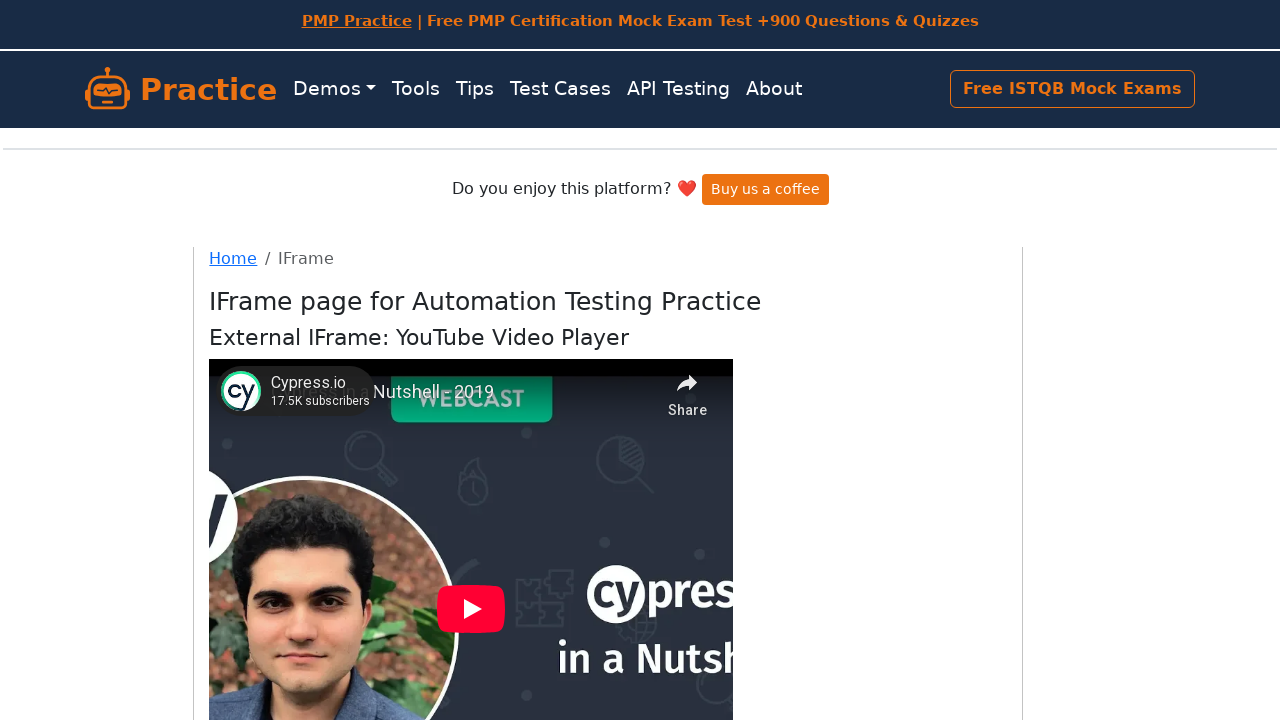

Filled email field with 'testuser2024@gmail.com' in iframe on #email-subscribe >> internal:control=enter-frame >> #email
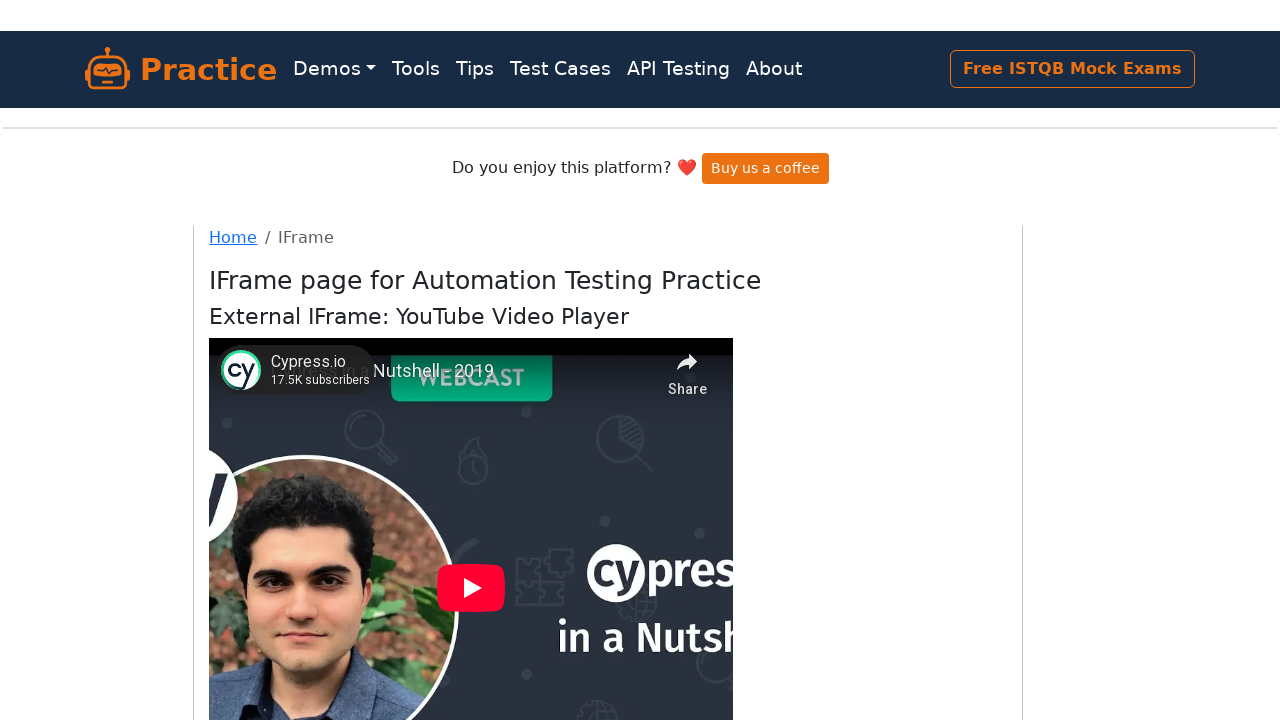

Clicked subscribe button in iframe at (290, 491) on #email-subscribe >> internal:control=enter-frame >> #btn-subscribe
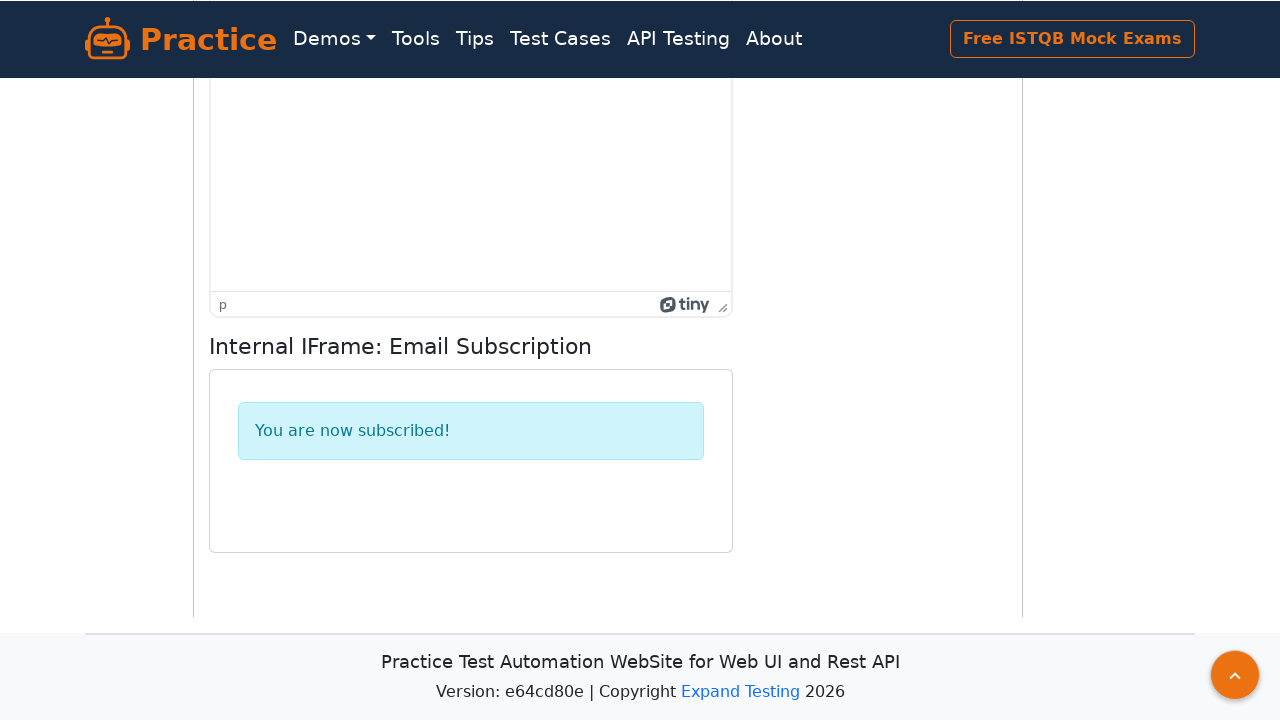

Success message appeared in iframe
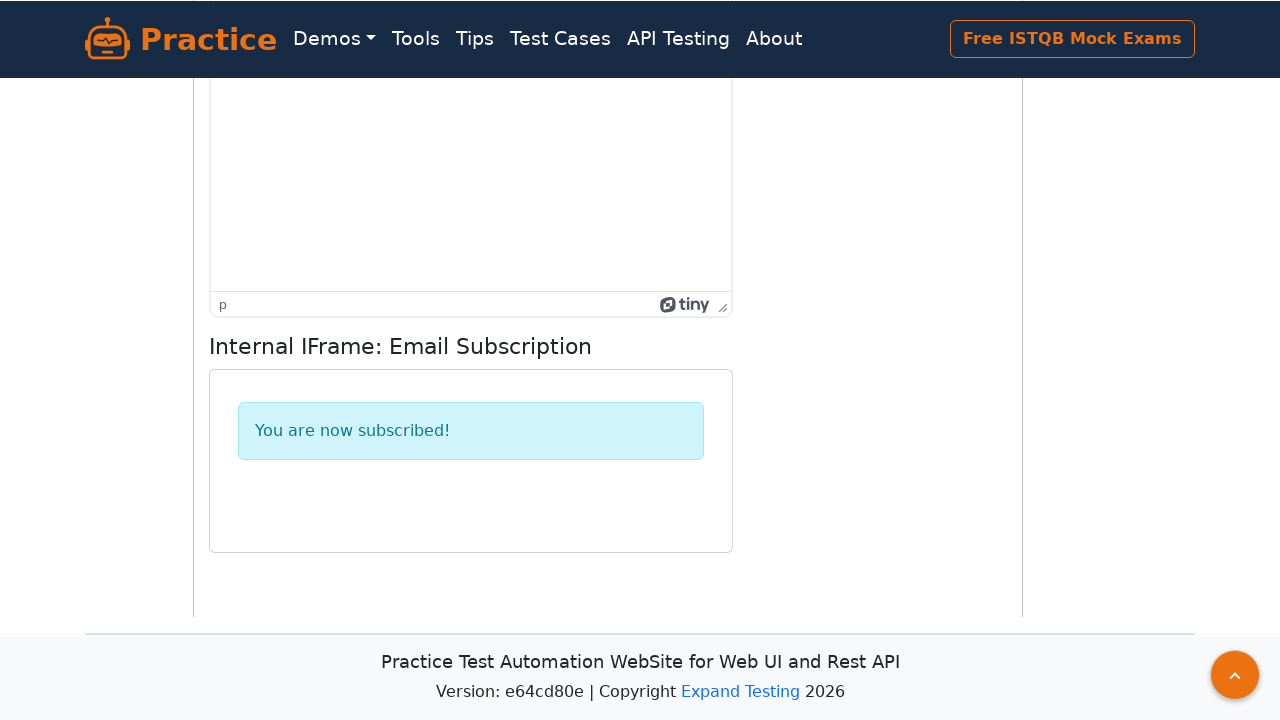

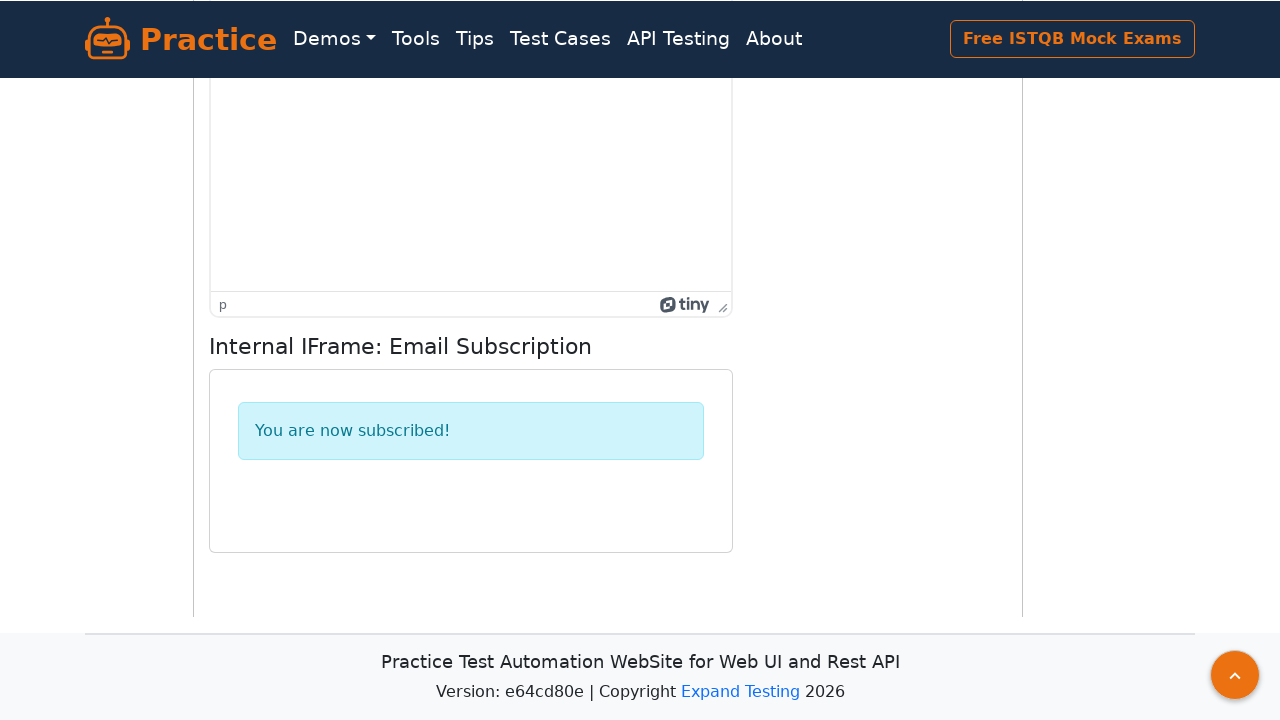